Tests adding an element on the Herokuapp add/remove elements page by clicking the Add Element button and verifying the new element appears

Starting URL: https://the-internet.herokuapp.com/

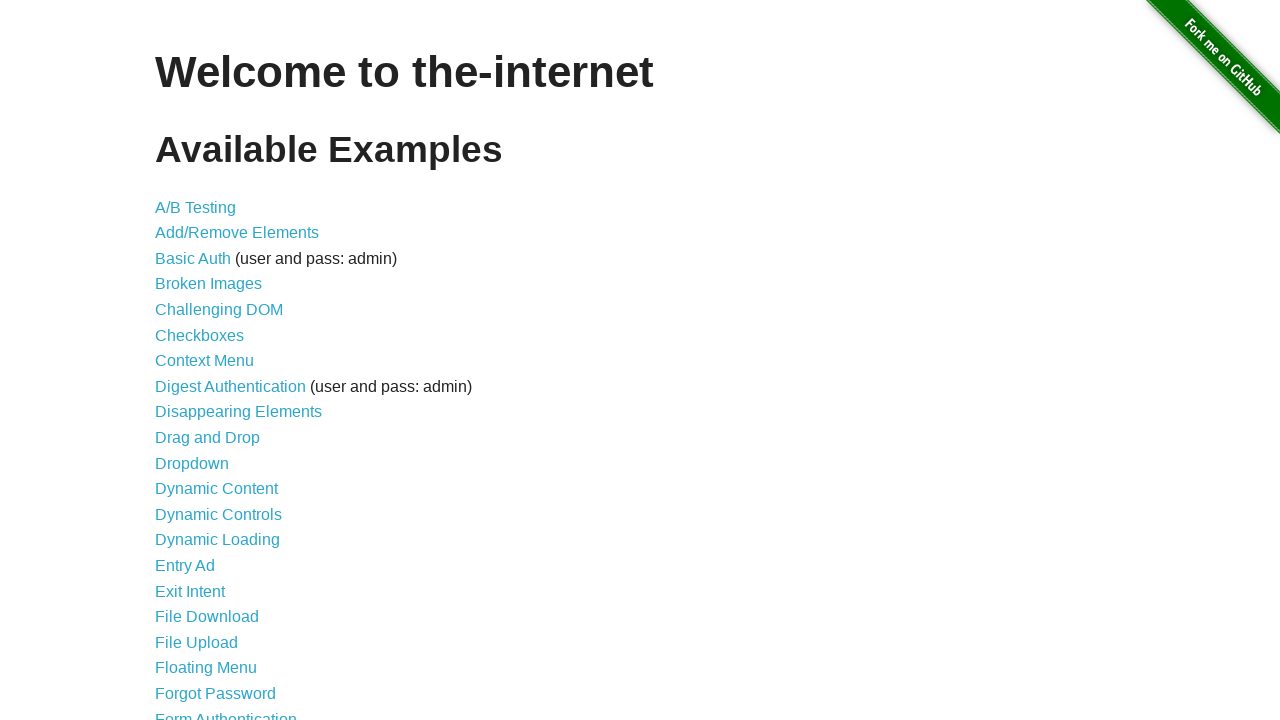

Clicked on Add/Remove Elements link at (237, 233) on a[href='/add_remove_elements/']
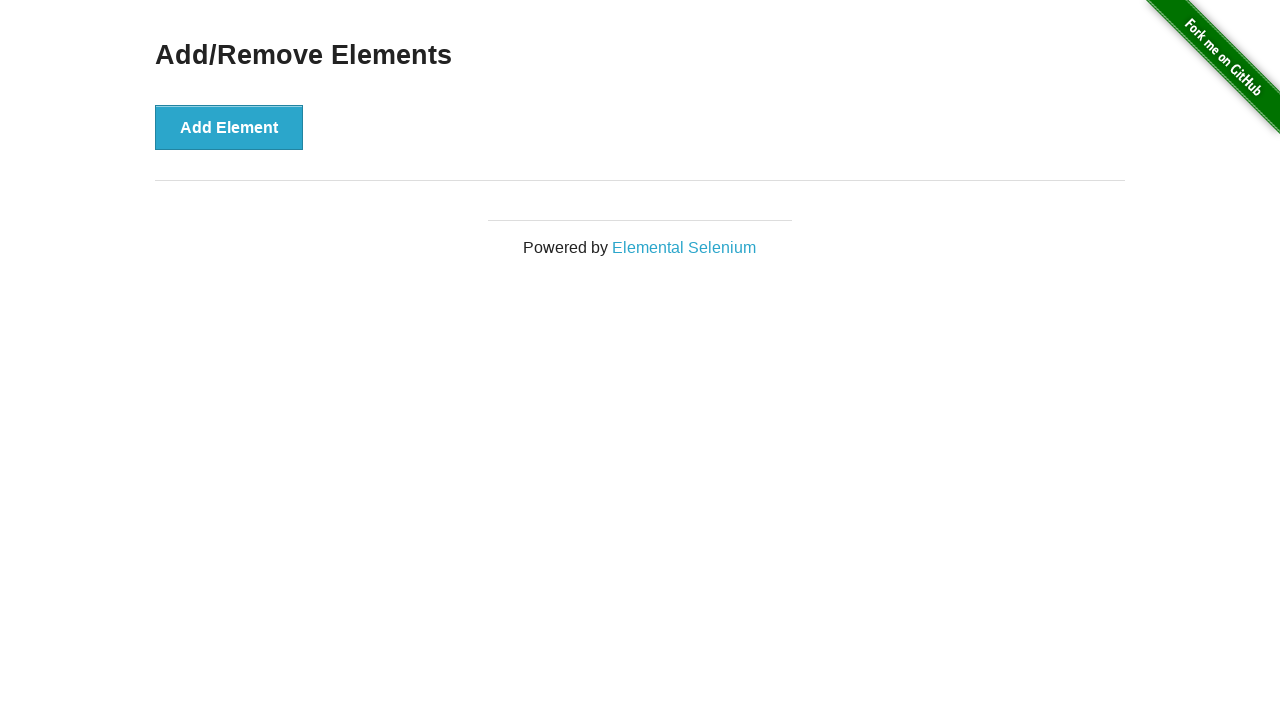

Clicked the Add Element button at (229, 127) on button[onclick='addElement()']
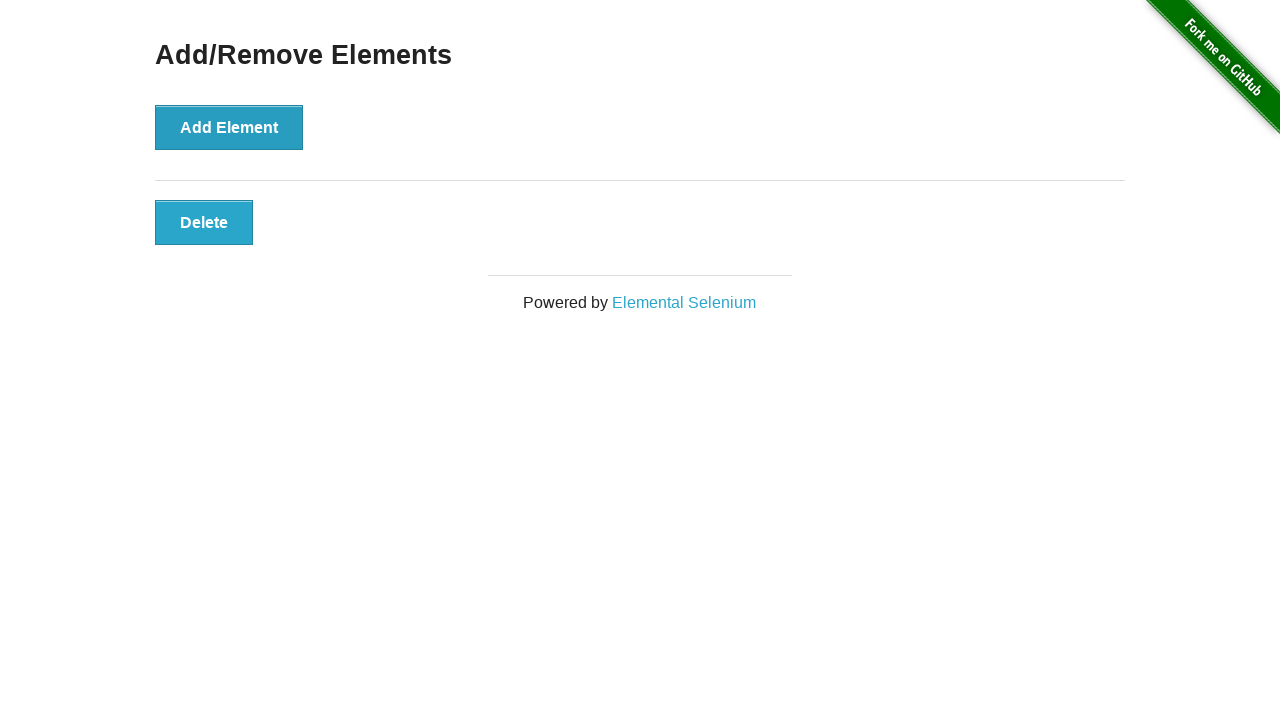

Verified that the new element with class 'added-manually' appeared on the page
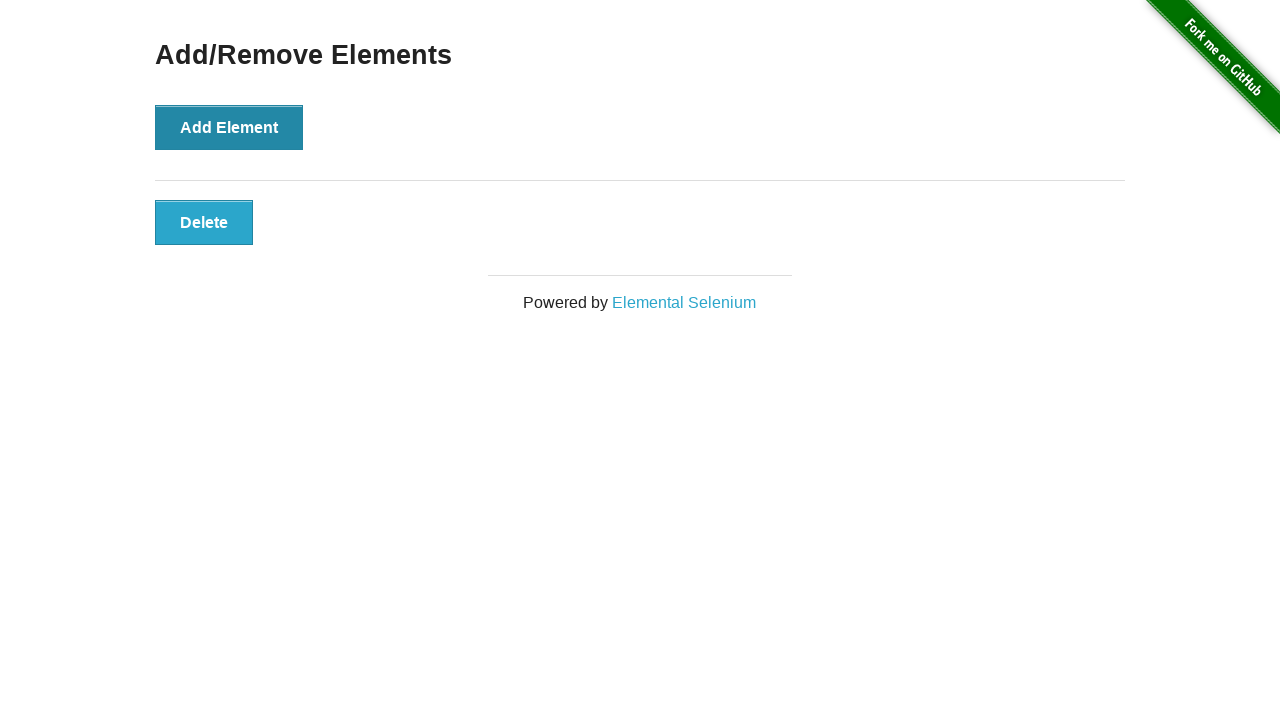

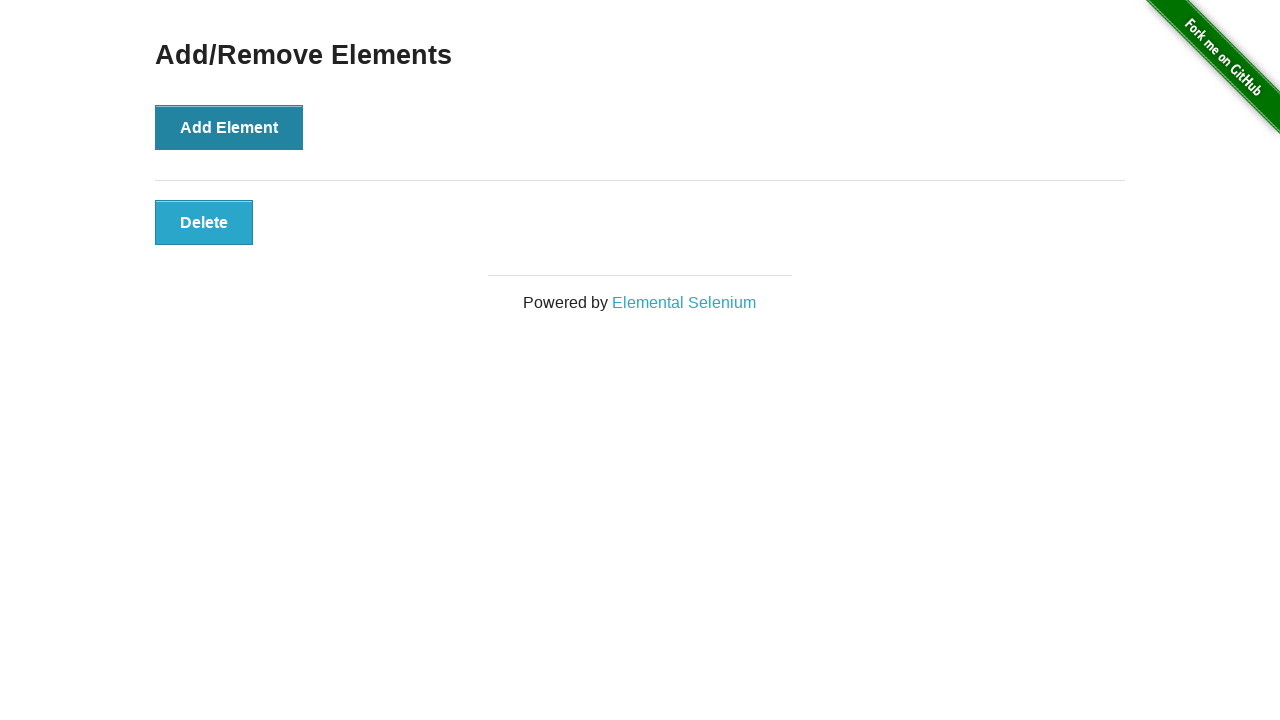